Tests radio button selection by clicking on a specific gender option

Starting URL: https://trytestingthis.netlify.app/

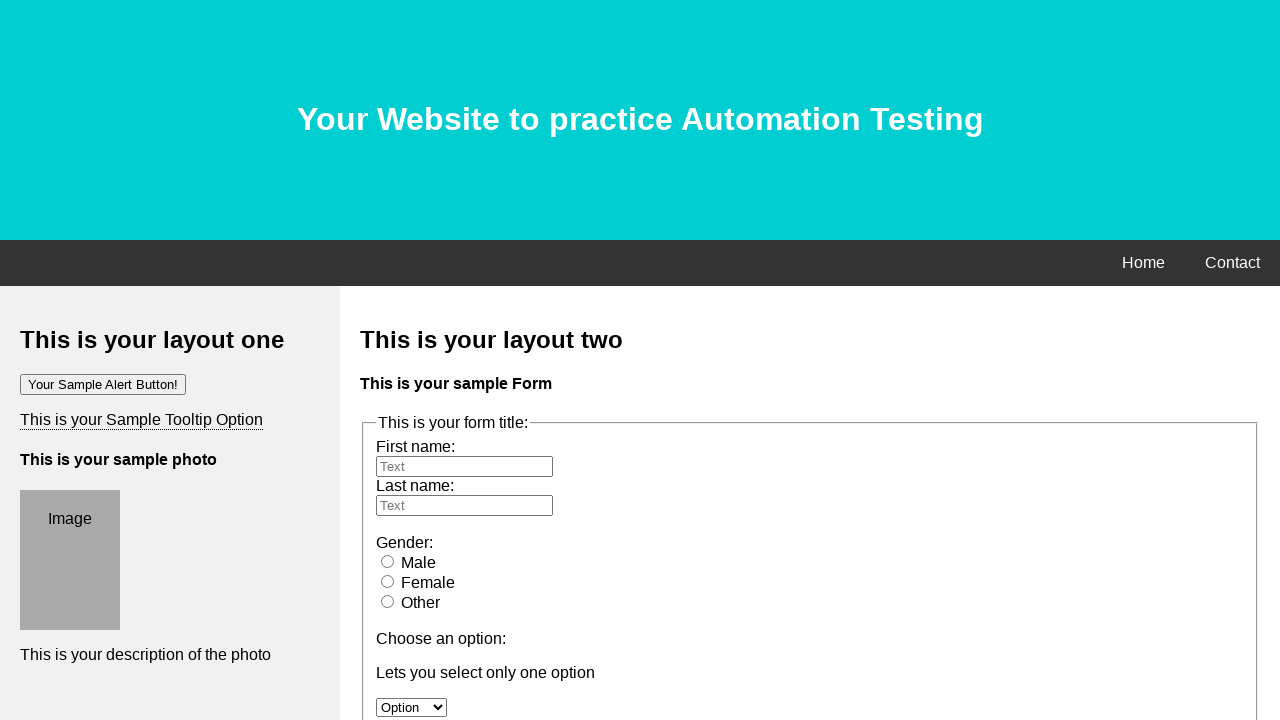

Clicked male radio button to select gender option at (388, 561) on input[name='gender'][value='male']
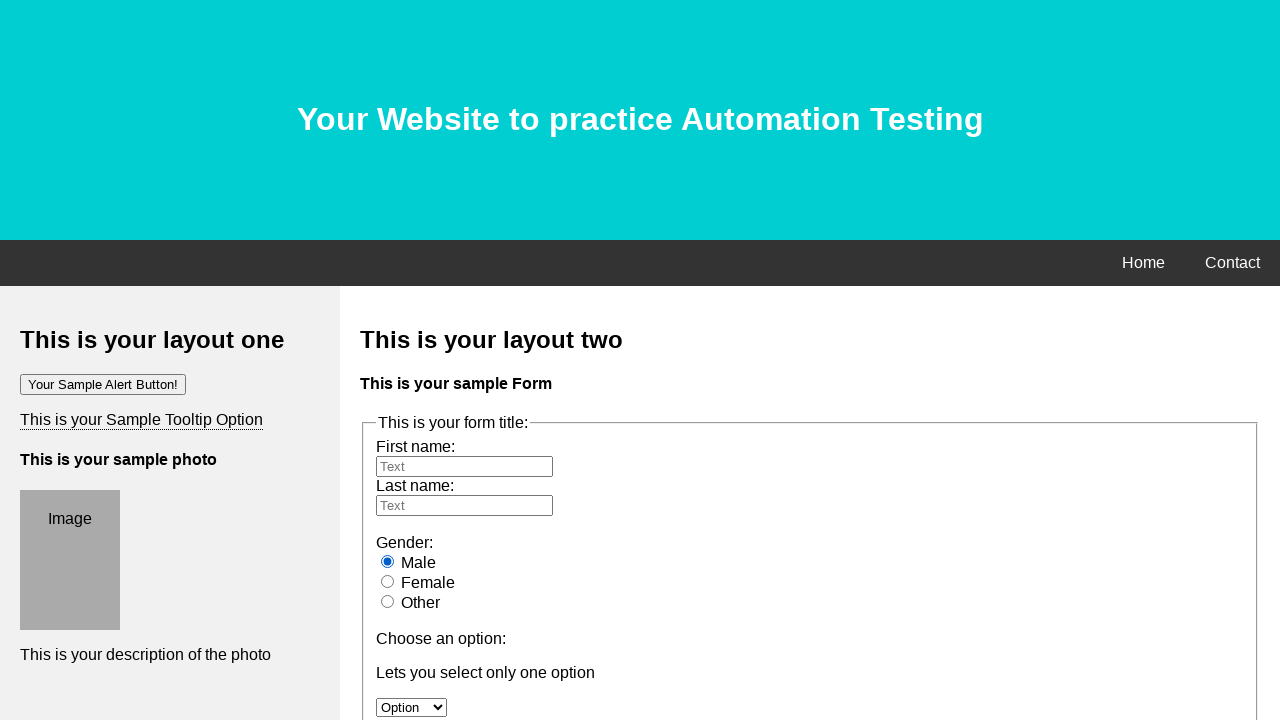

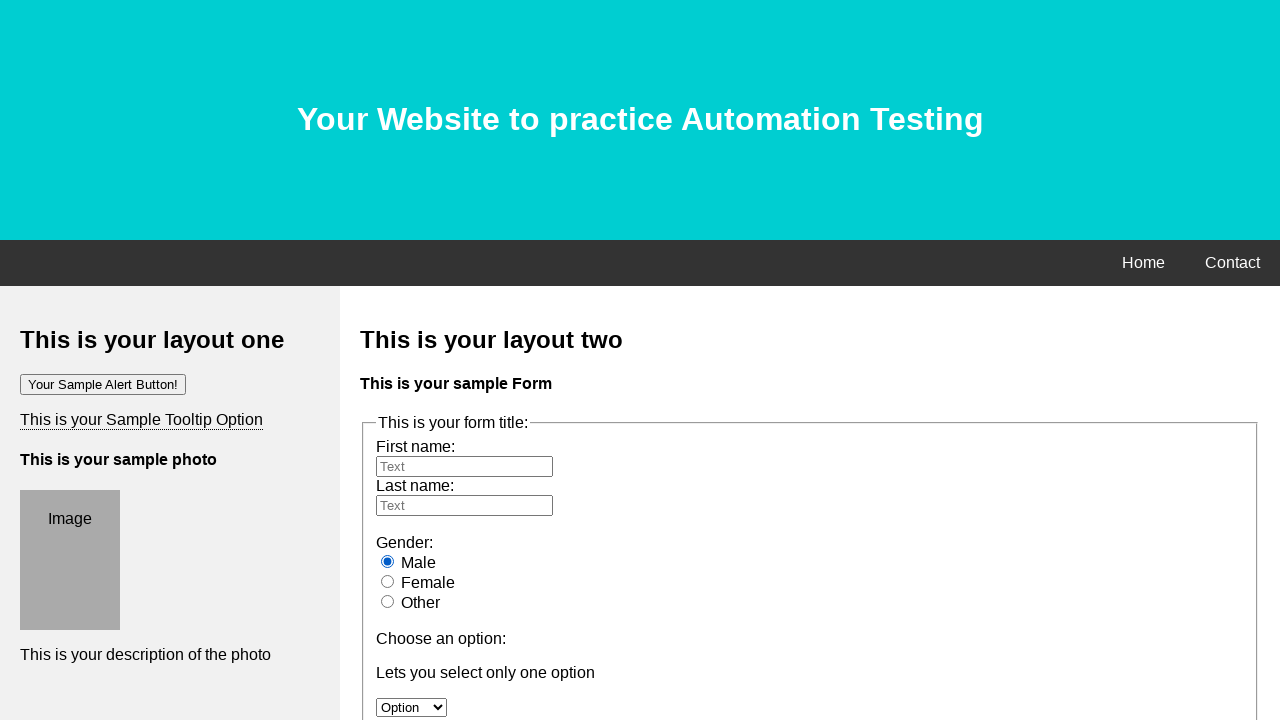